Tests keyboard key press events by sending arrow down, escape, and backspace keys to an input field and verifying the displayed result text matches the expected key name.

Starting URL: https://the-internet.herokuapp.com/key_presses

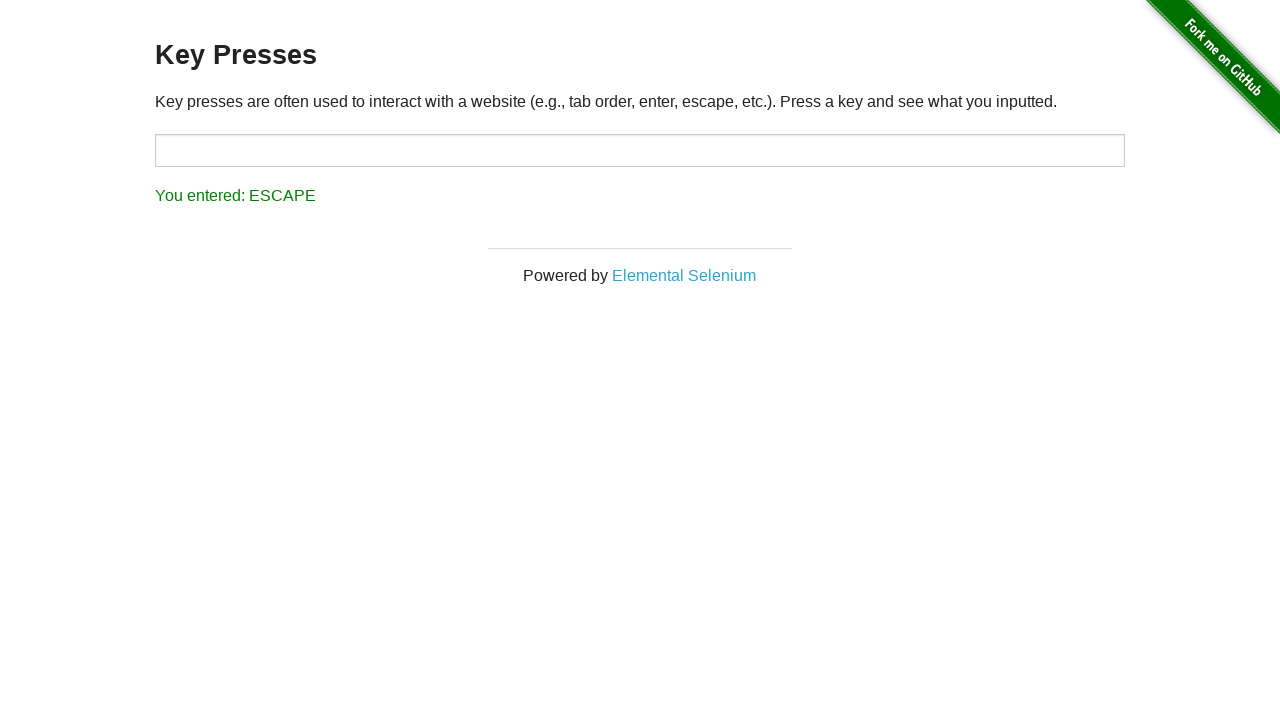

Located the target input field
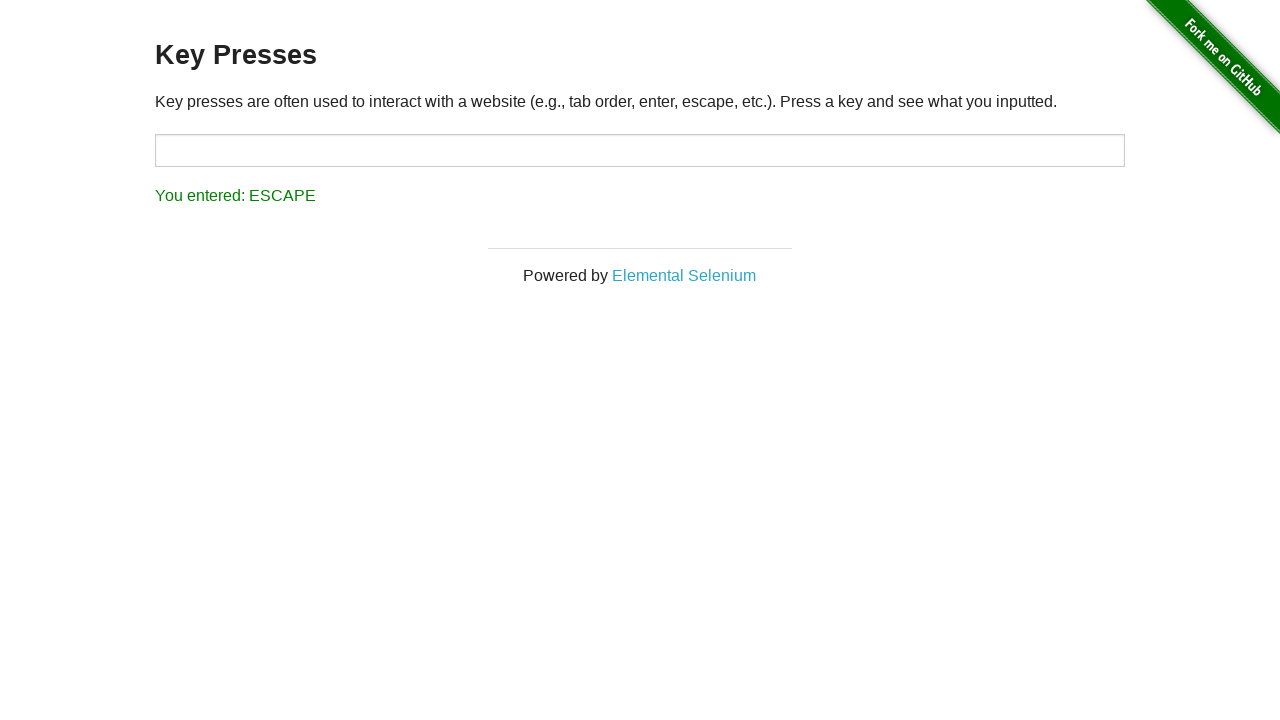

Pressed ArrowDown key on input field on #target
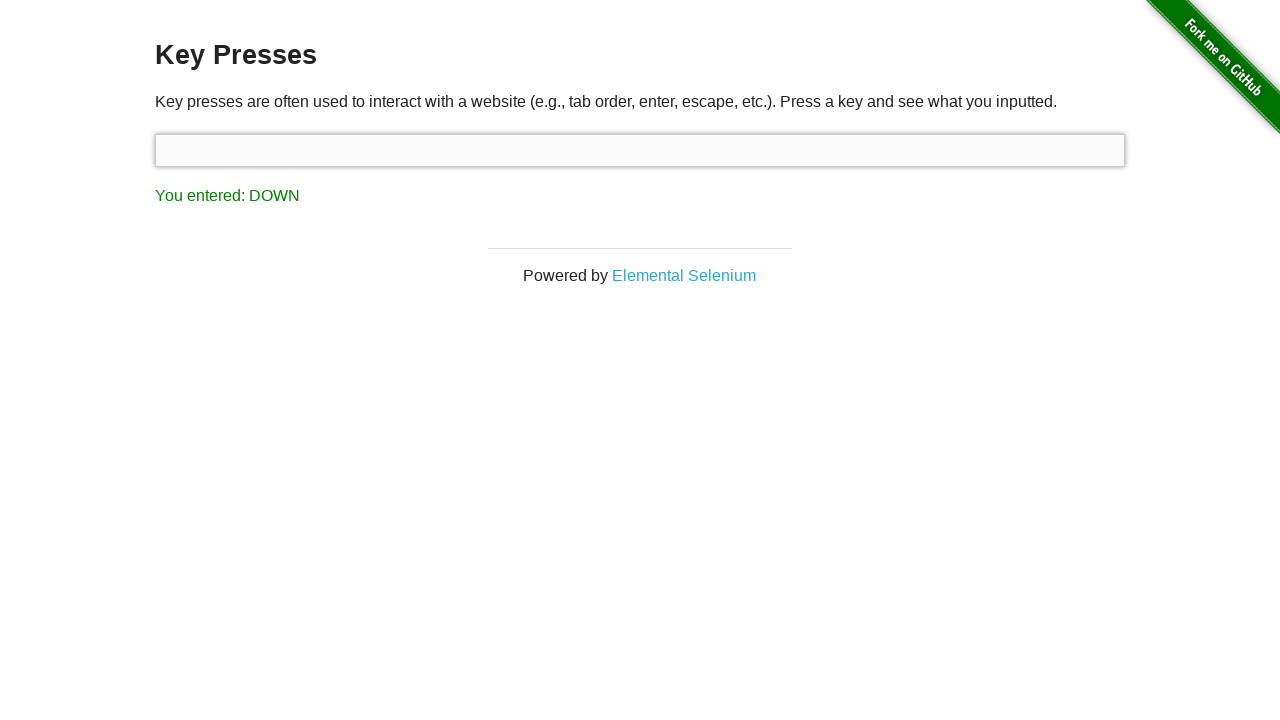

Retrieved result text content
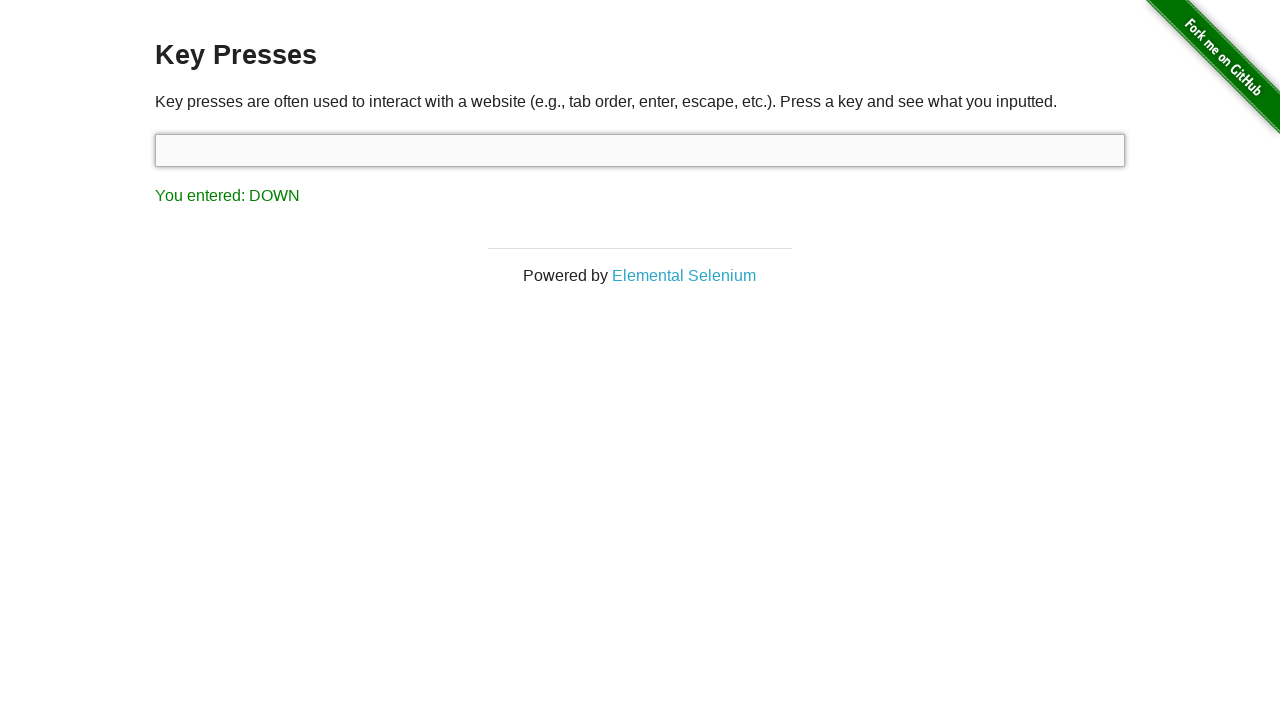

Verified result matches 'You entered: DOWN'
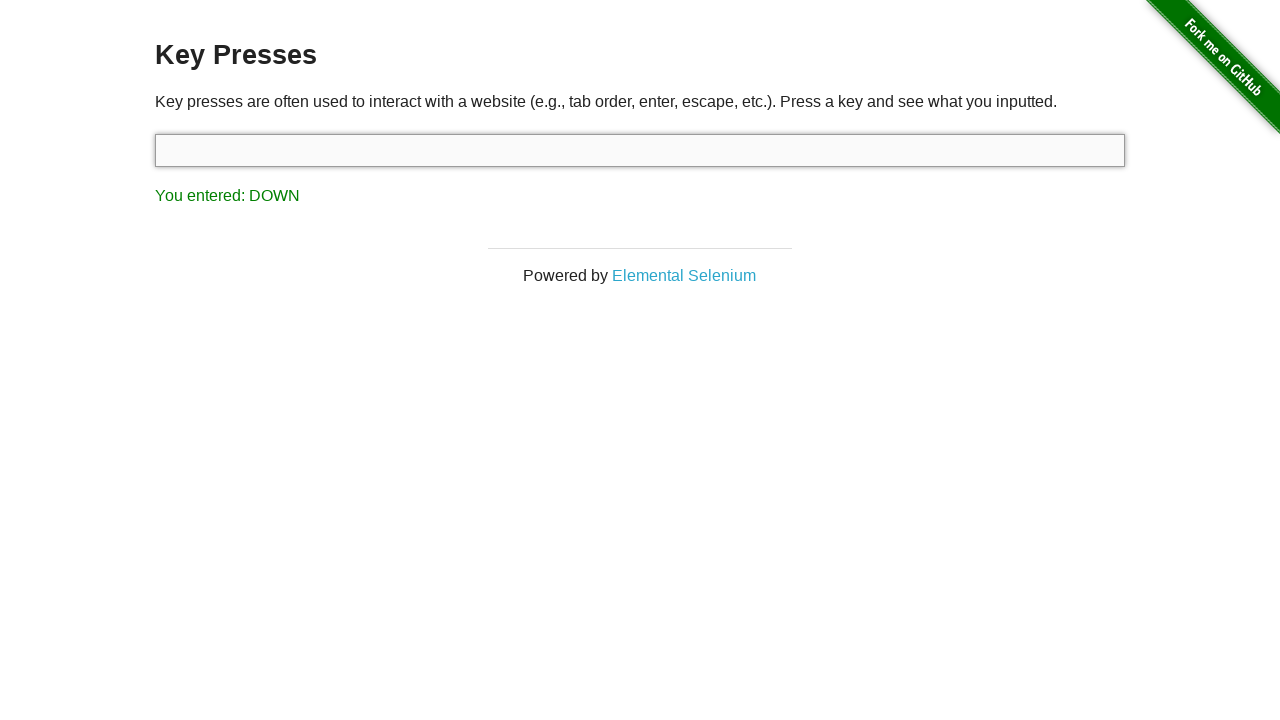

Pressed Escape key on input field on #target
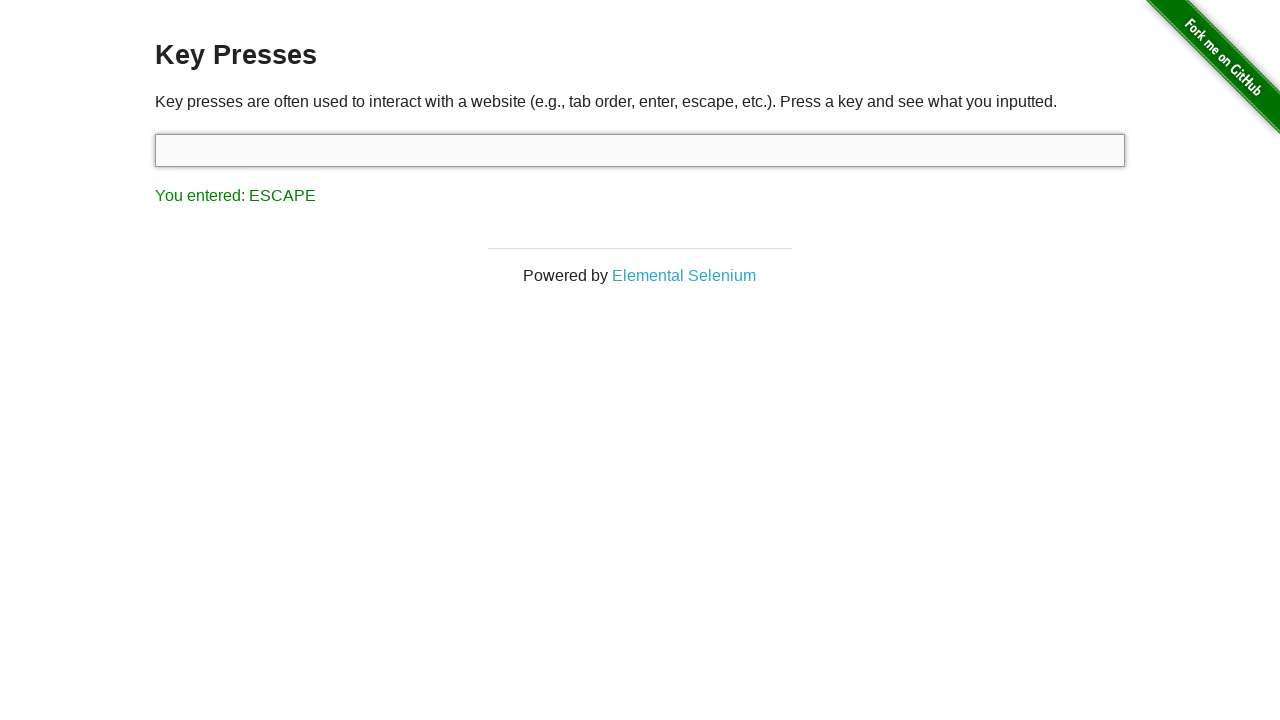

Retrieved result text content
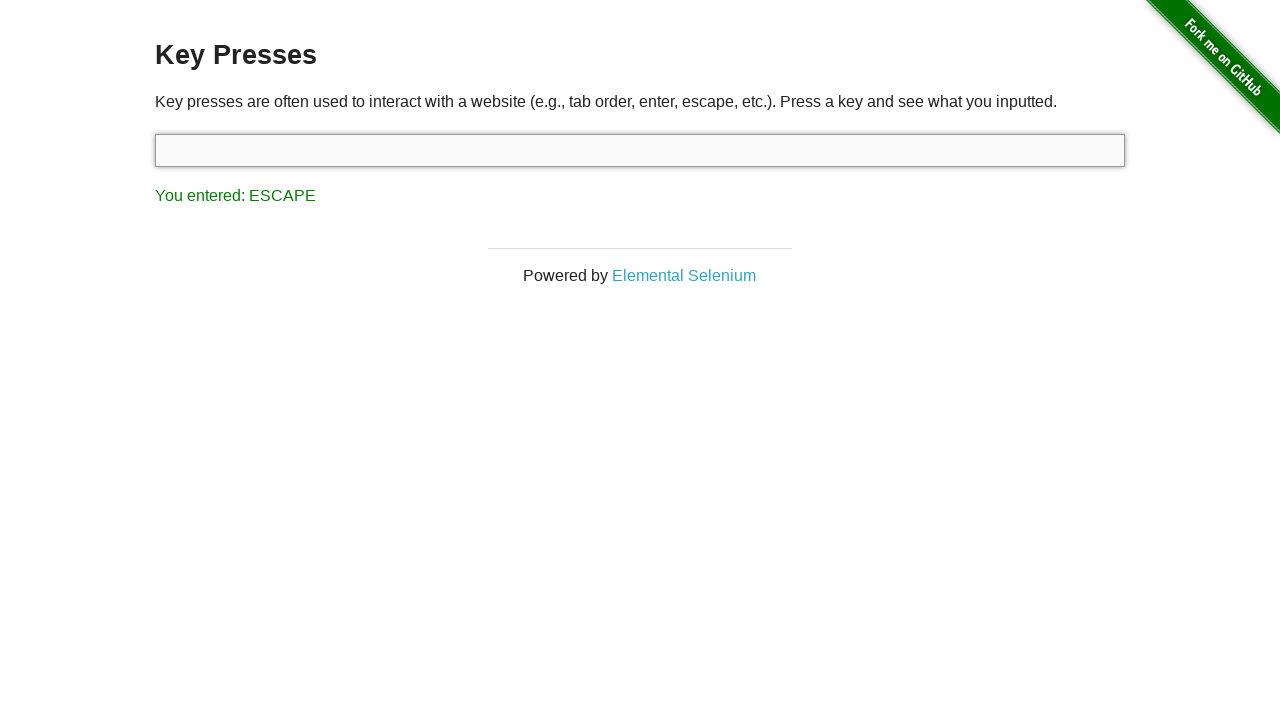

Verified result matches 'You entered: ESCAPE'
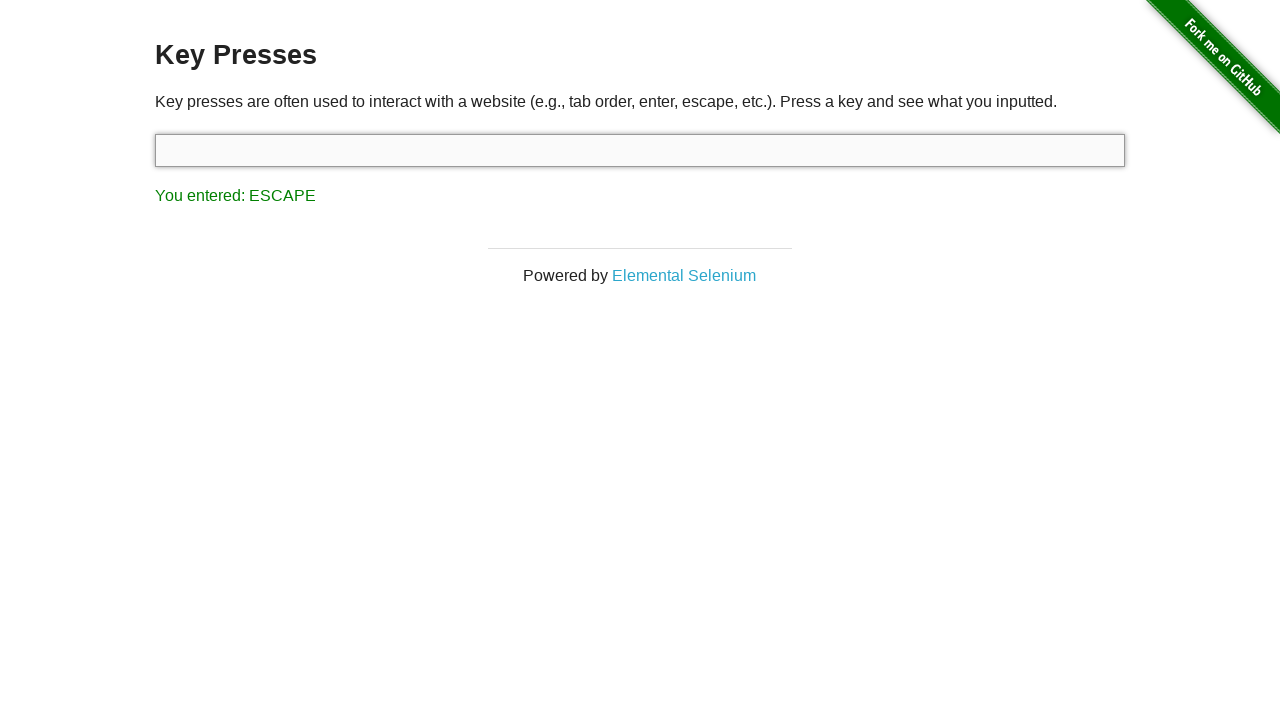

Pressed Backspace key on input field on #target
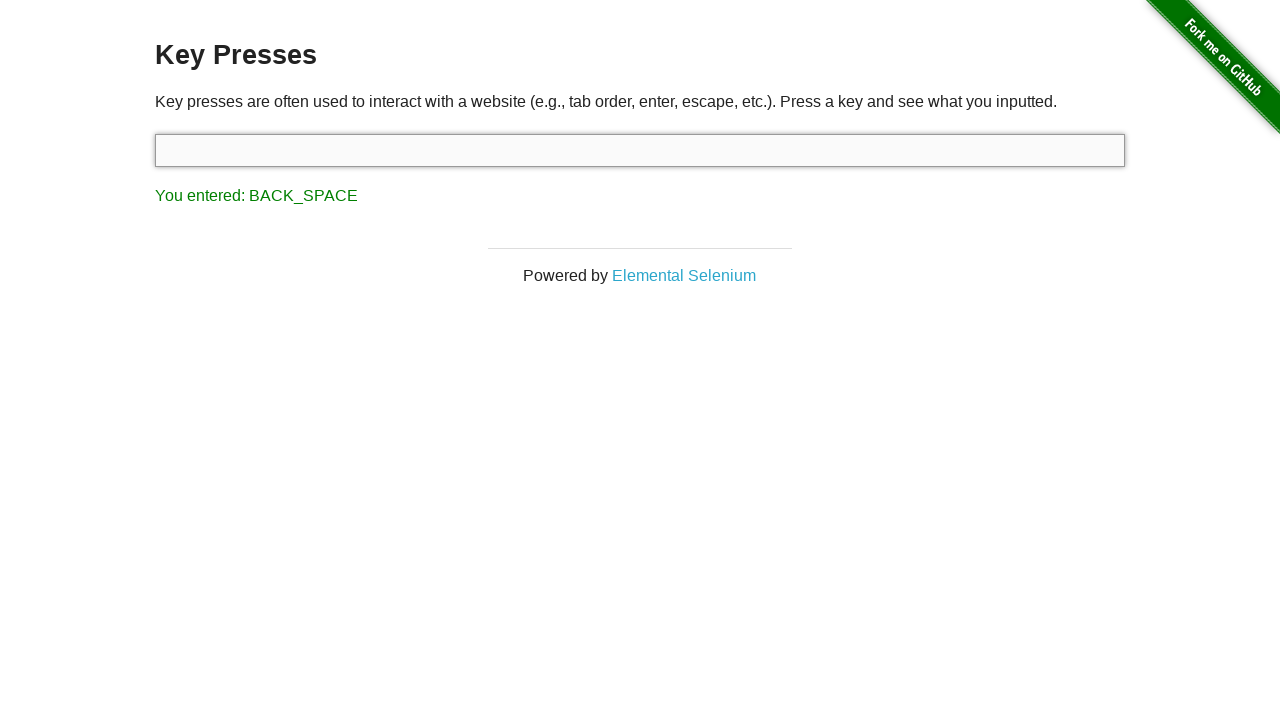

Retrieved result text content
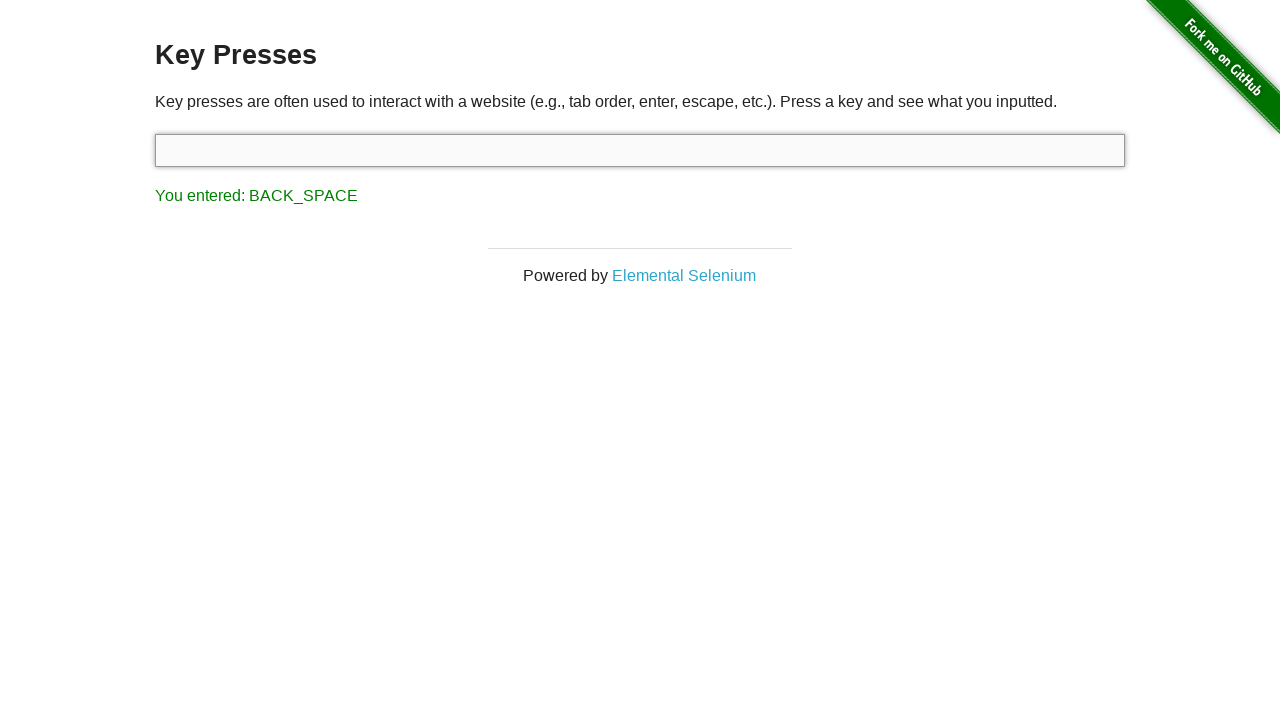

Verified result matches 'You entered: BACK_SPACE'
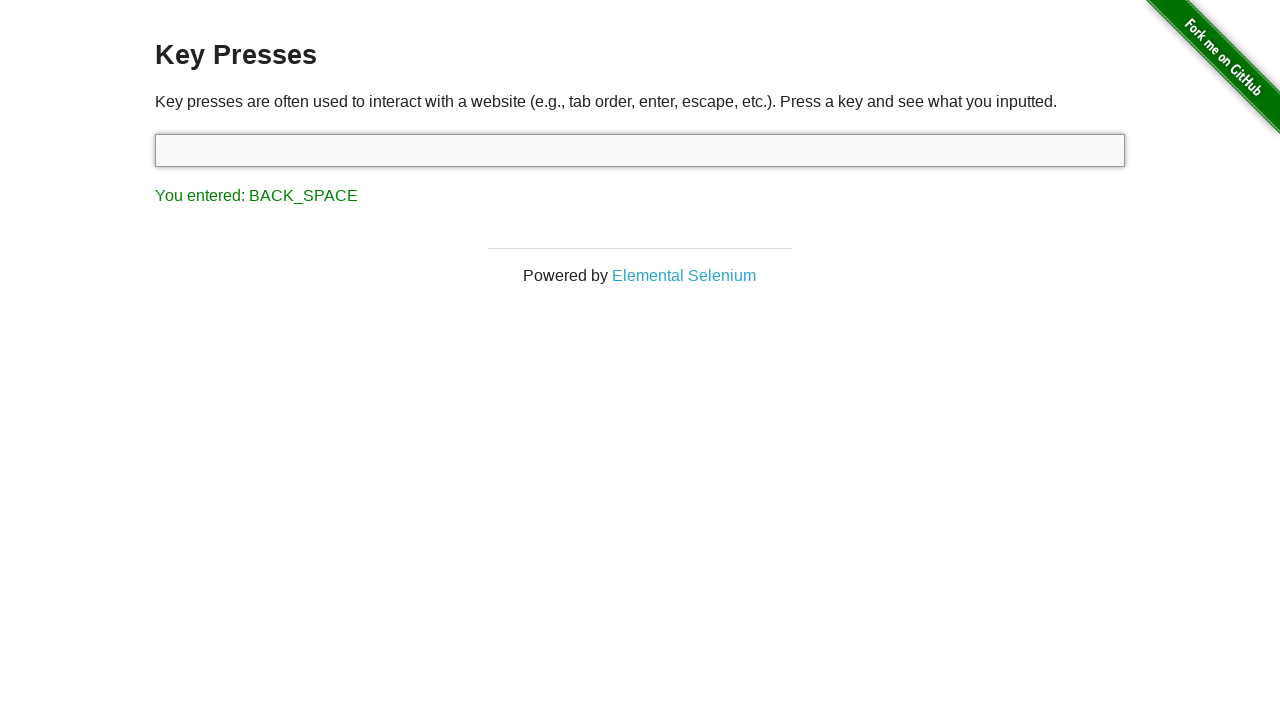

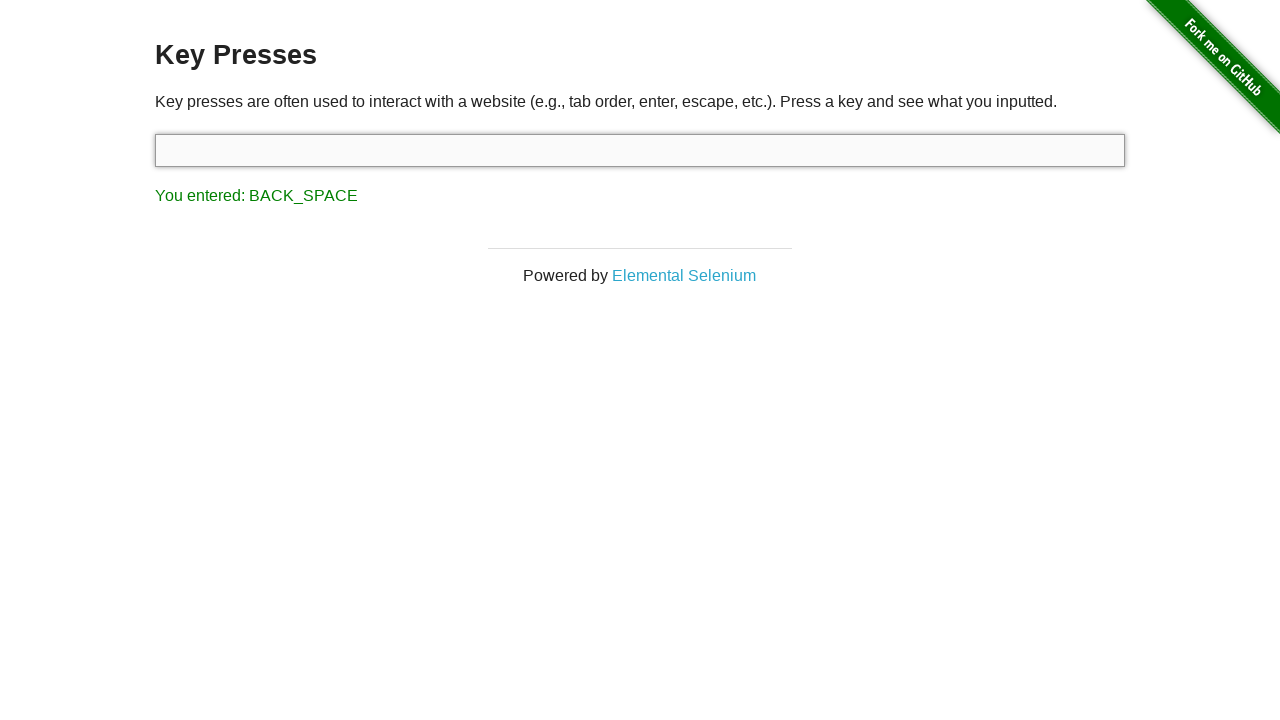